Tests a passenger dropdown on a flight booking practice site by opening the dropdown, incrementing the adult passenger count 4 times, and closing the dropdown

Starting URL: https://rahulshettyacademy.com/dropdownsPractise/

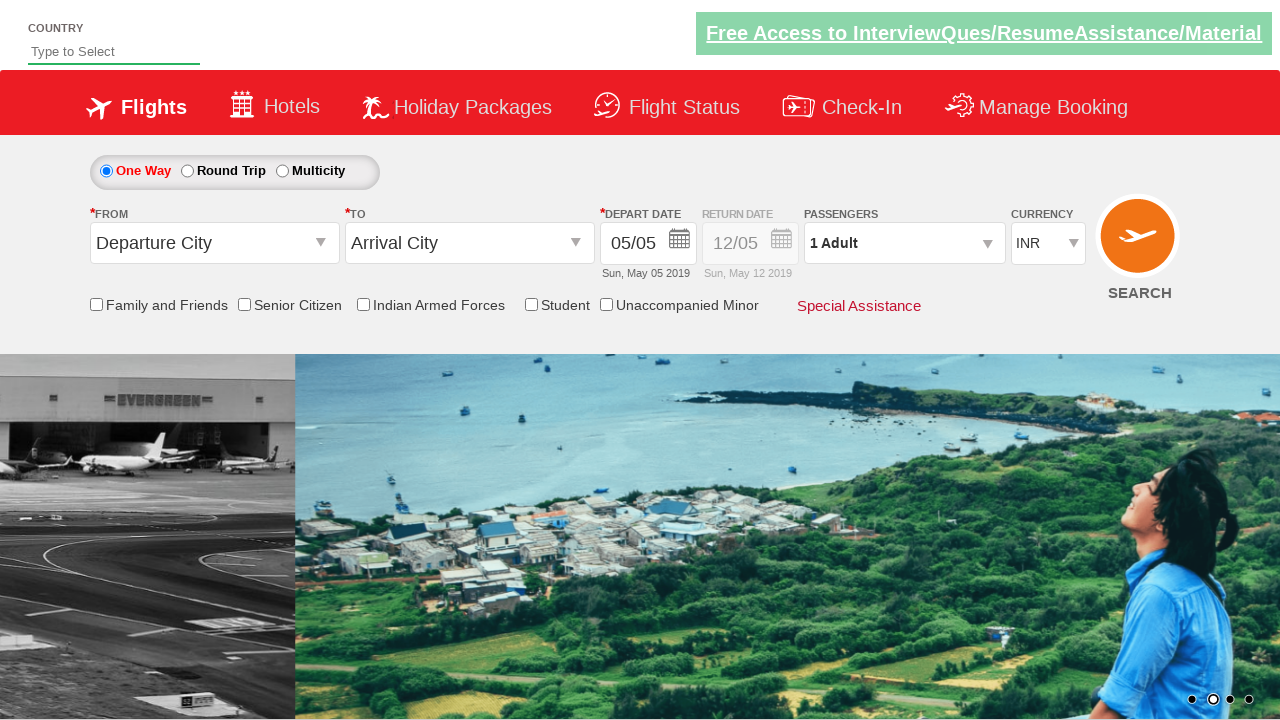

Clicked on passenger info dropdown to open it at (904, 243) on #divpaxinfo
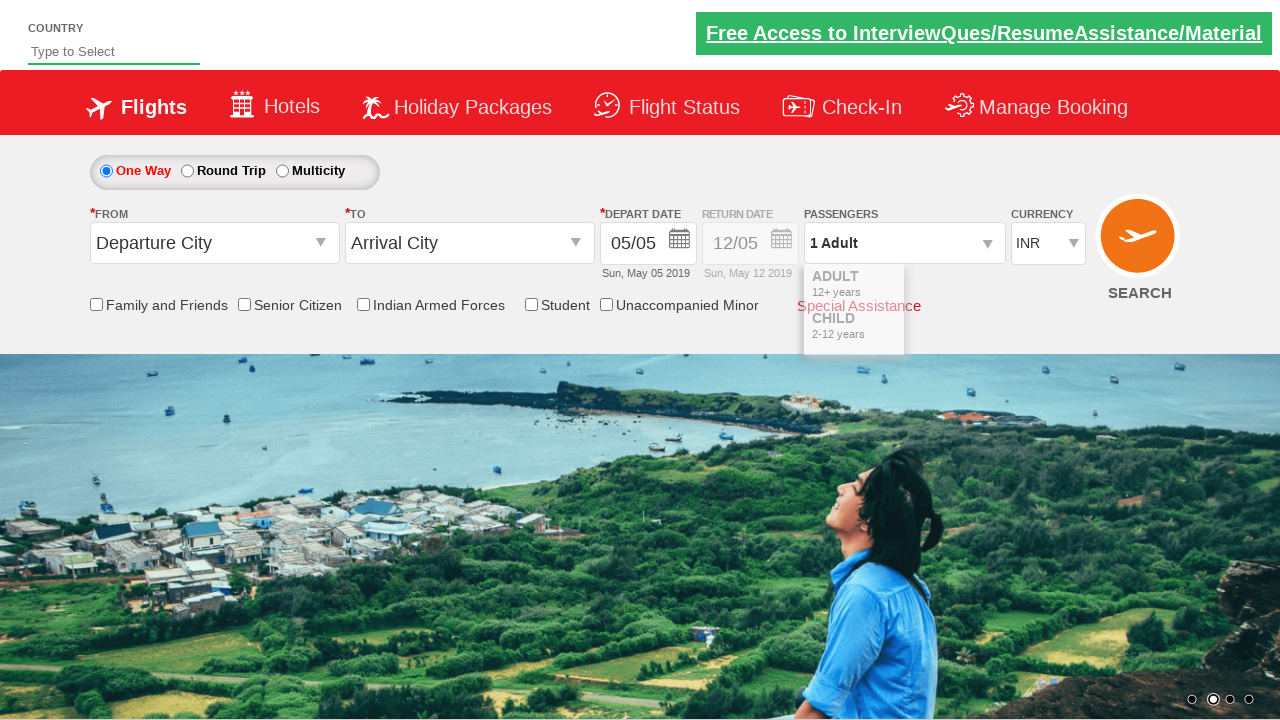

Waited for dropdown to be visible
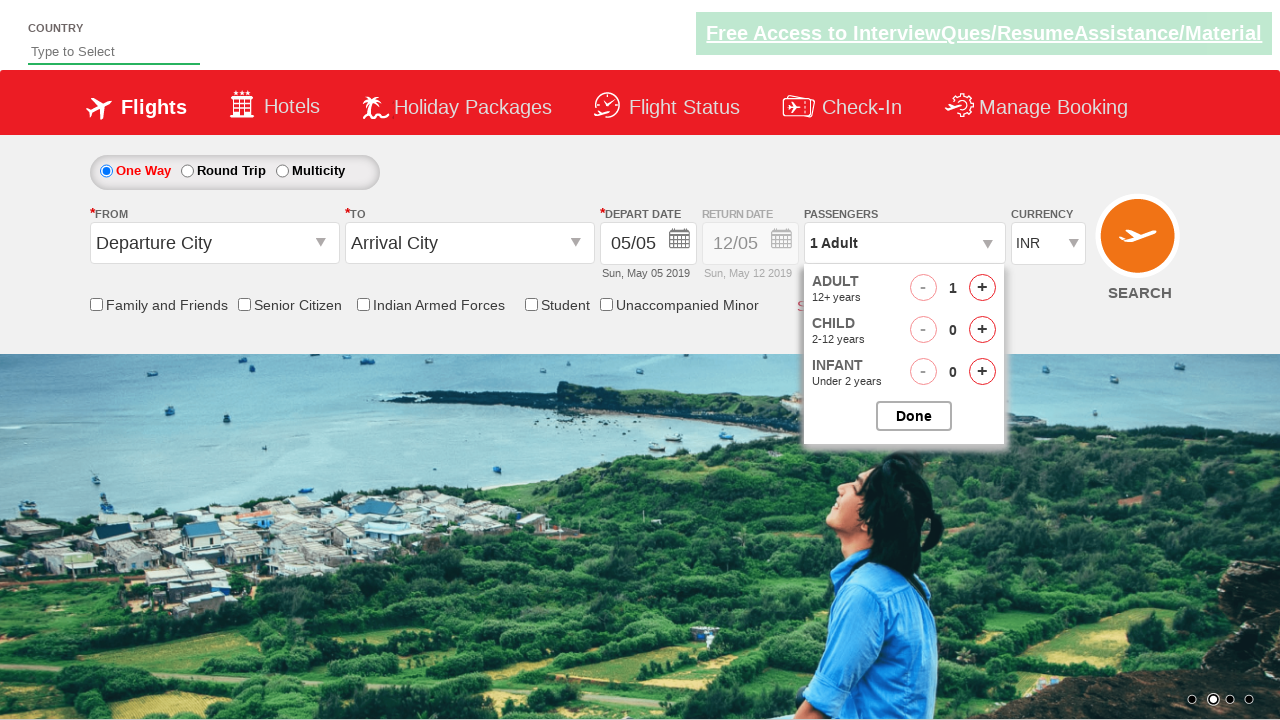

Incremented adult passenger count (iteration 1/4) at (982, 288) on #hrefIncAdt
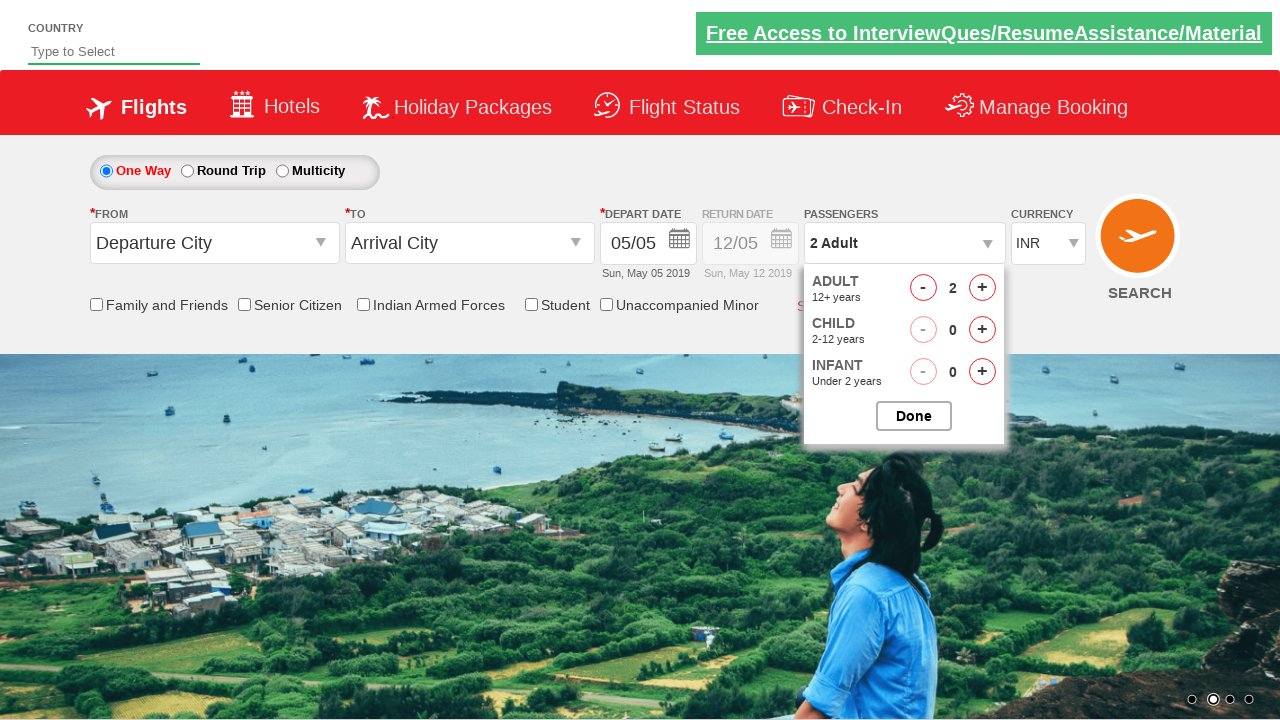

Incremented adult passenger count (iteration 2/4) at (982, 288) on #hrefIncAdt
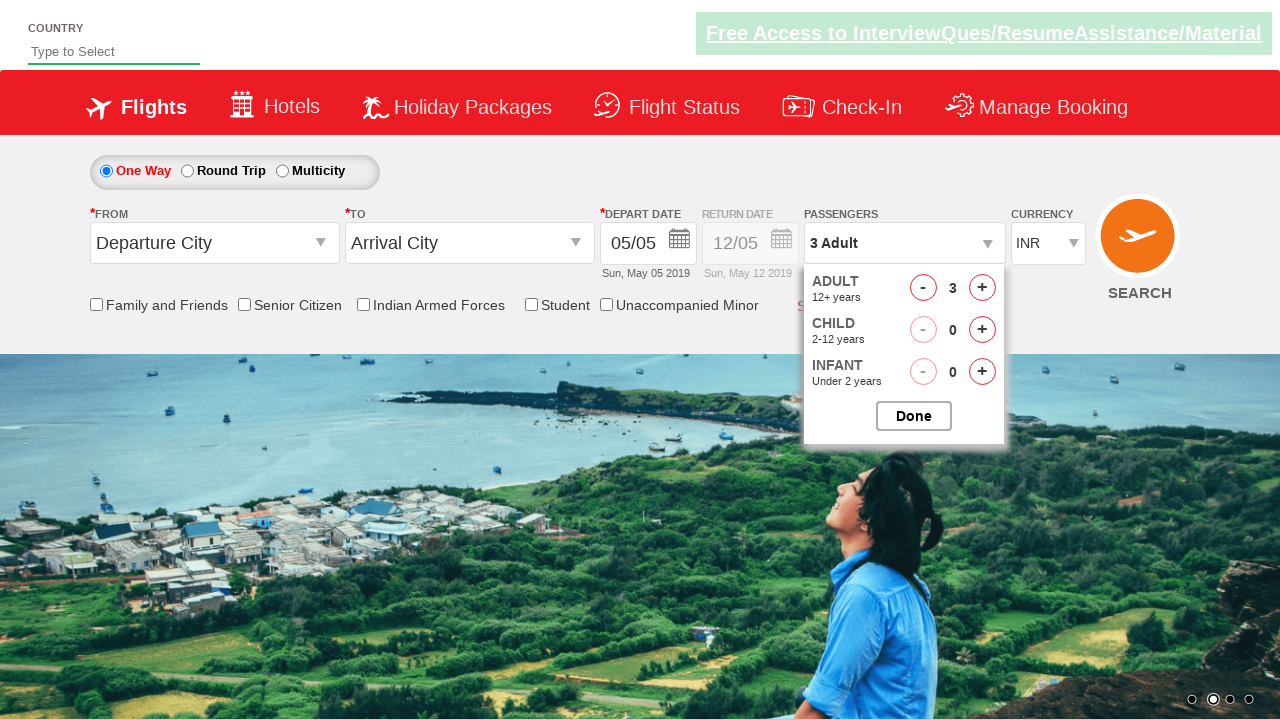

Incremented adult passenger count (iteration 3/4) at (982, 288) on #hrefIncAdt
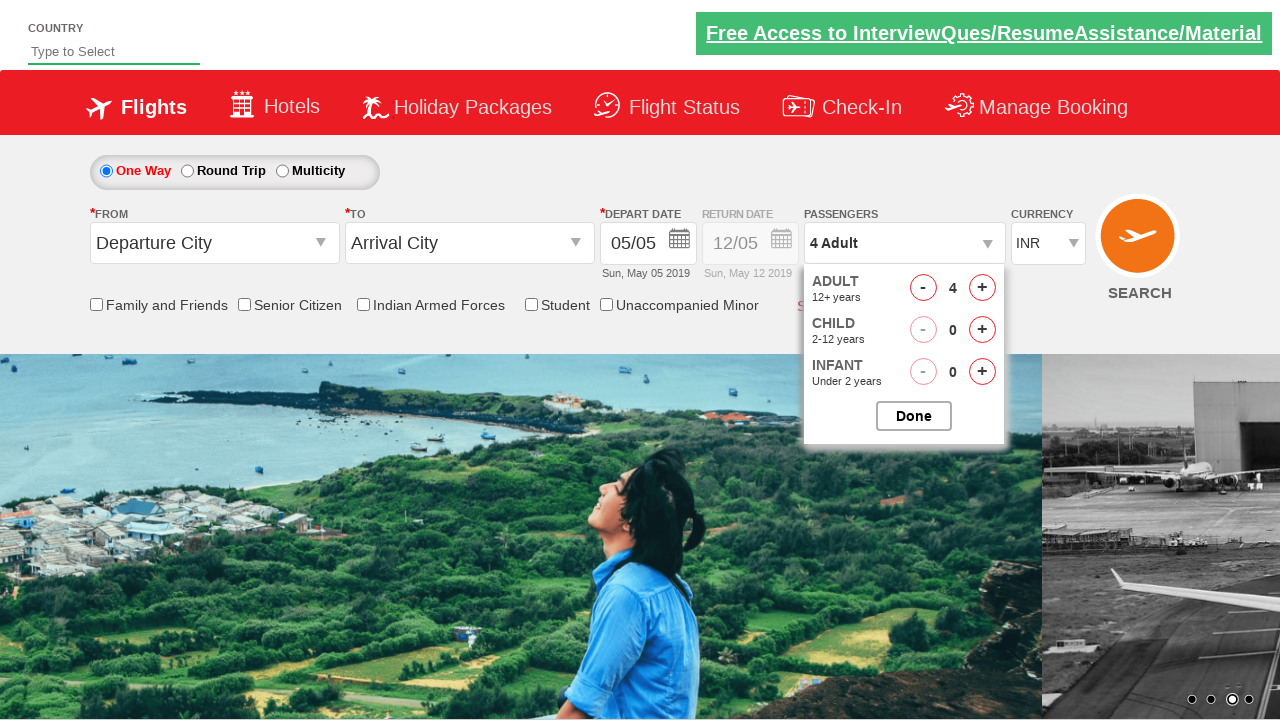

Incremented adult passenger count (iteration 4/4) at (982, 288) on #hrefIncAdt
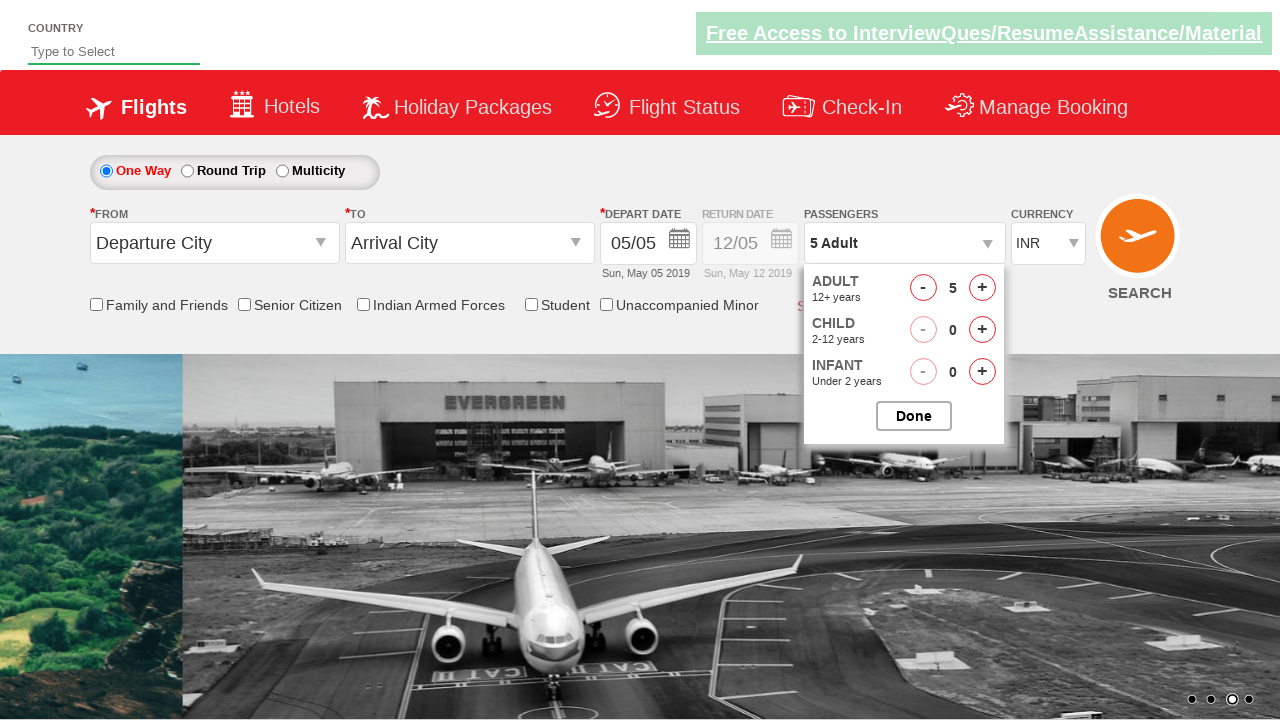

Closed the passenger options dropdown at (914, 416) on #btnclosepaxoption
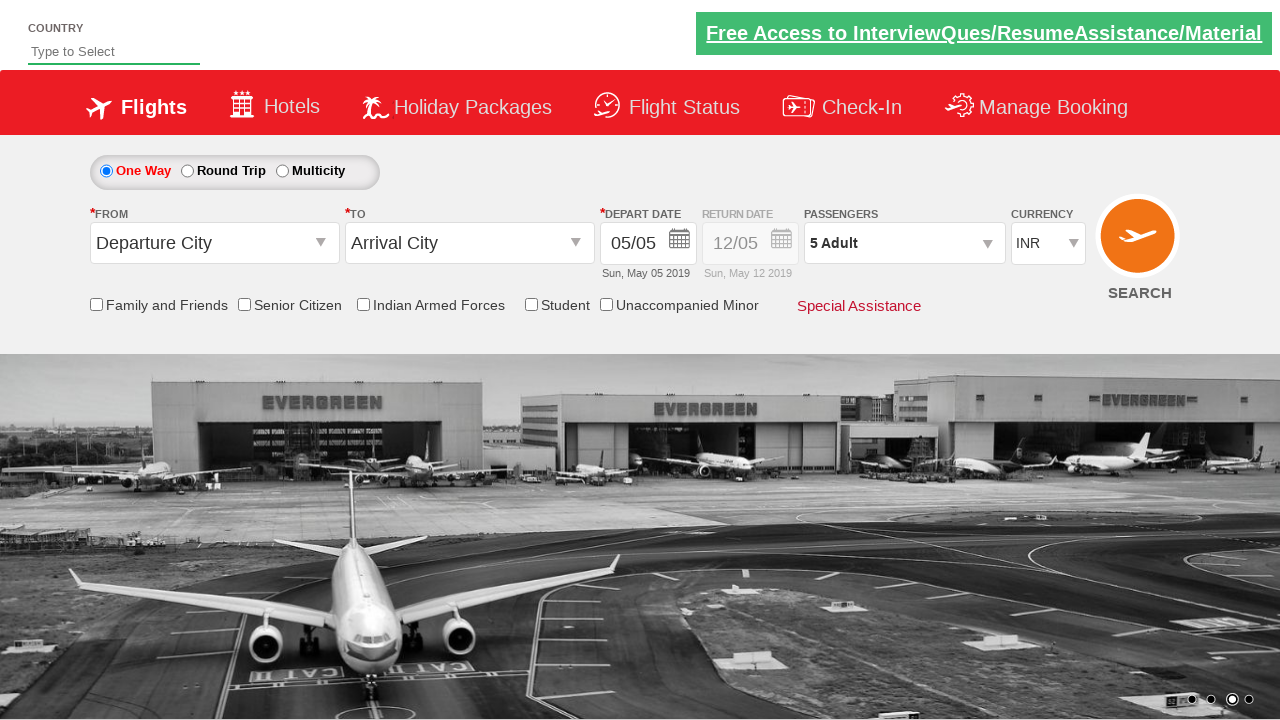

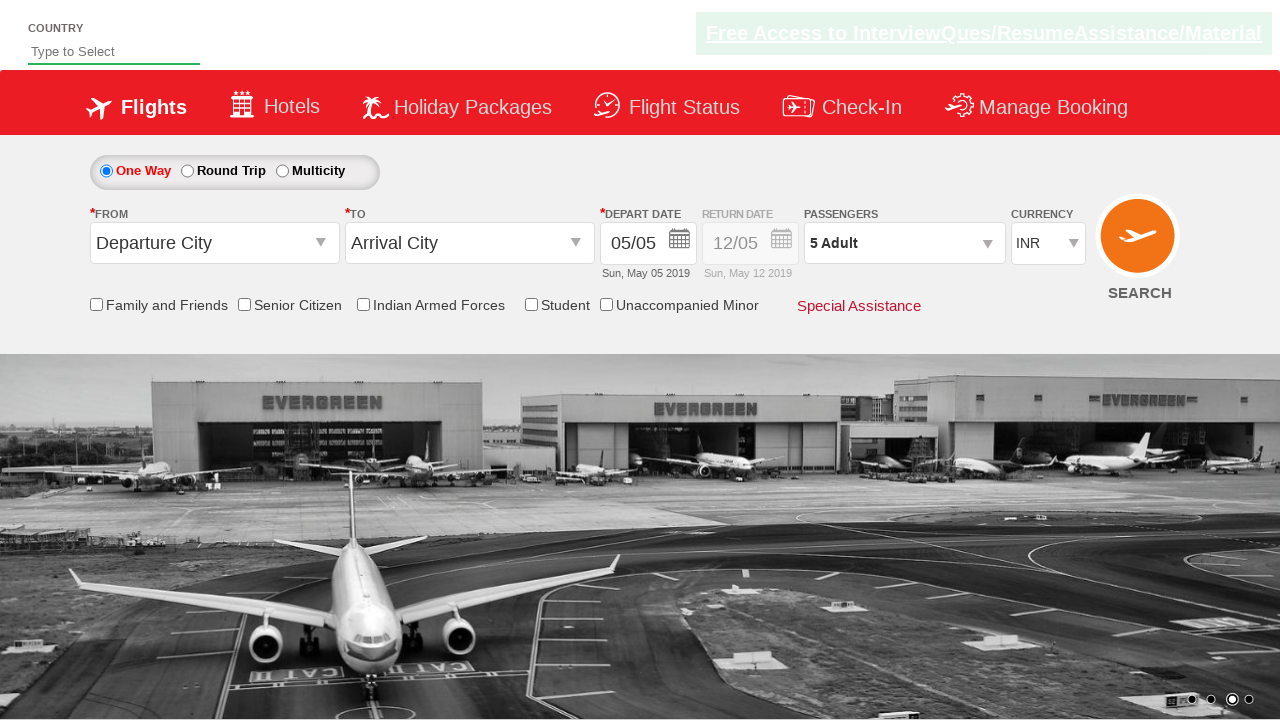